Tests a notification message page by loading it, reading the notification message text, and verifying it contains "Action successful". The test includes retry logic to handle intermittent messages.

Starting URL: http://the-internet.herokuapp.com/notification_message

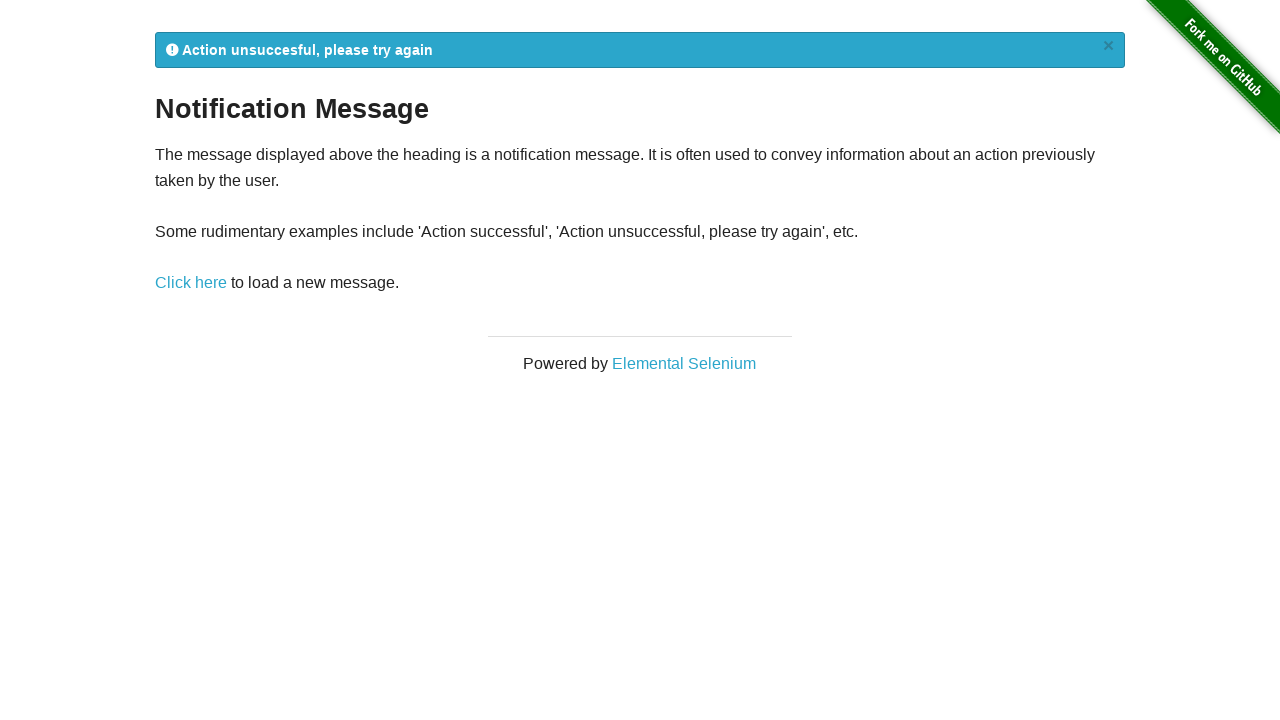

Waited for notification message element to be visible
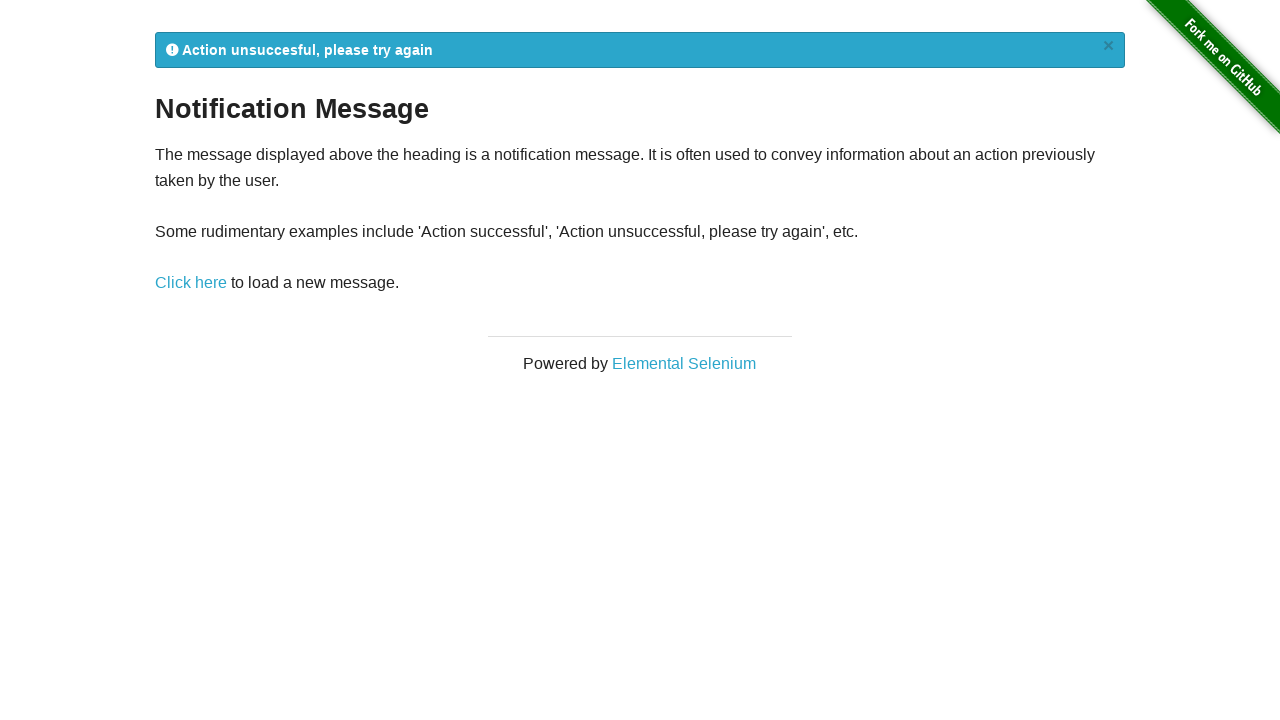

Retrieved notification message text
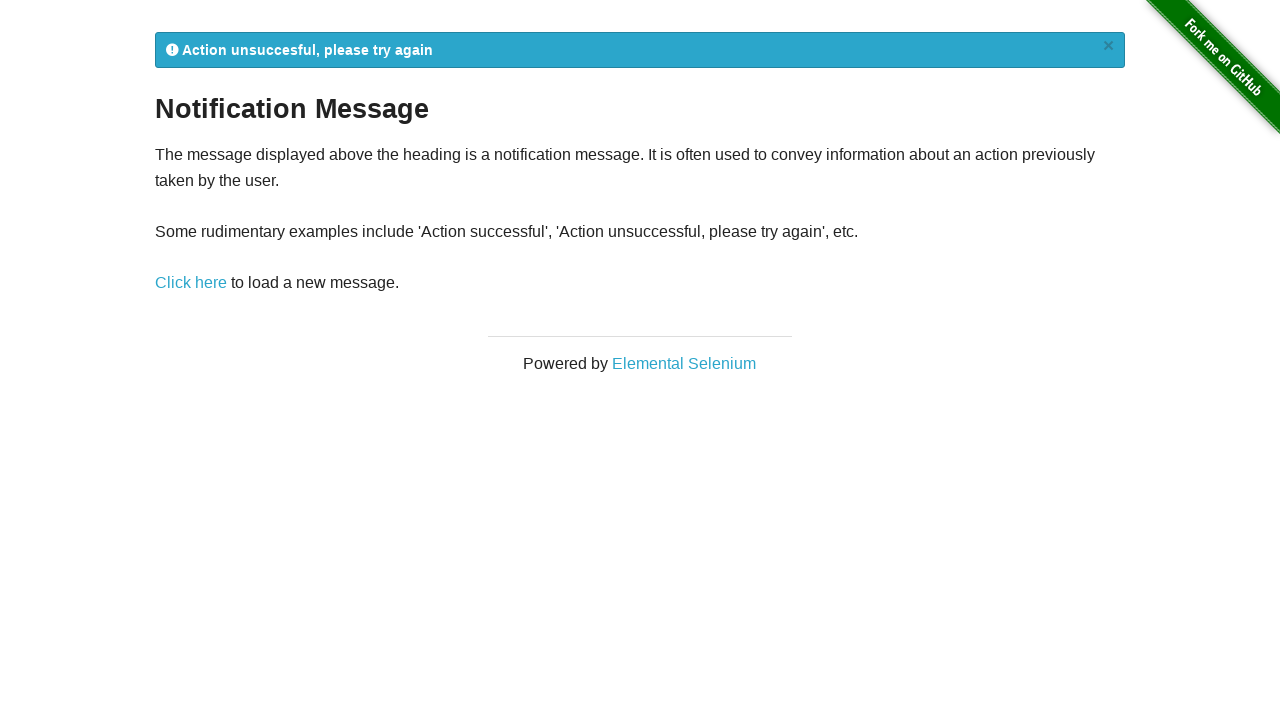

Clicked reload link to get new notification (retry attempt) at (191, 283) on a[href='/notification_message']
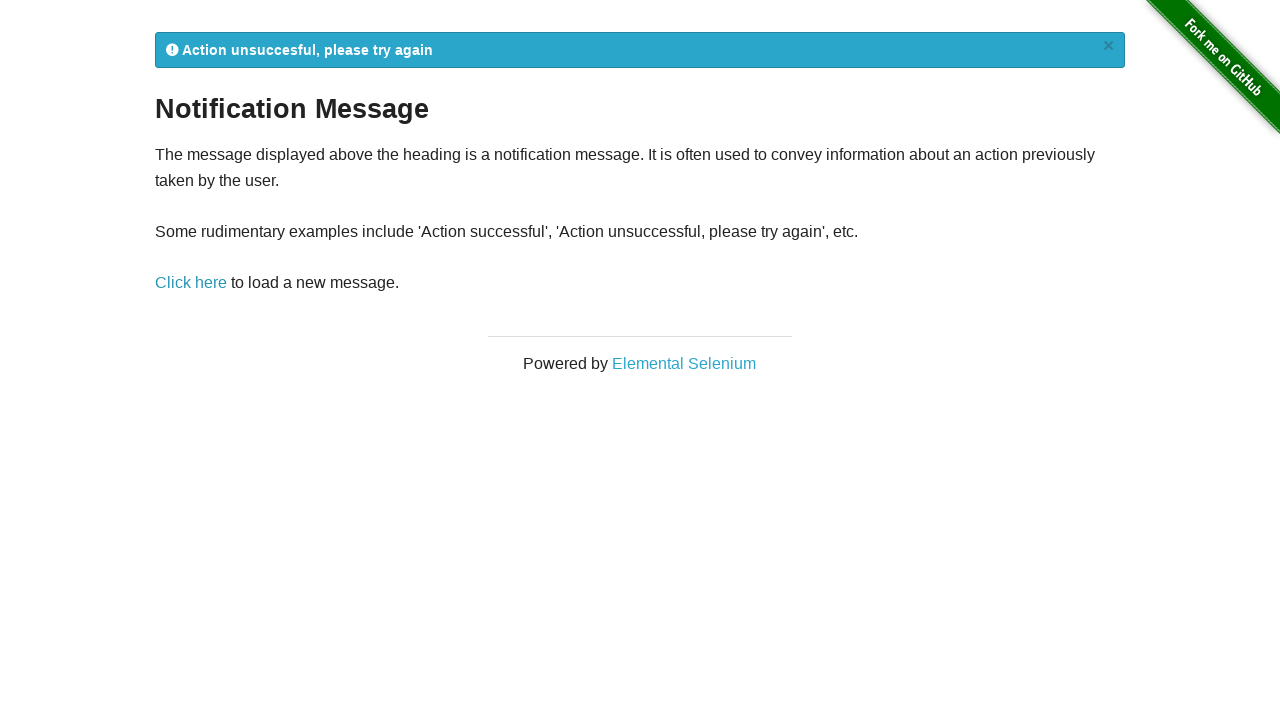

Waited for notification message element after reload
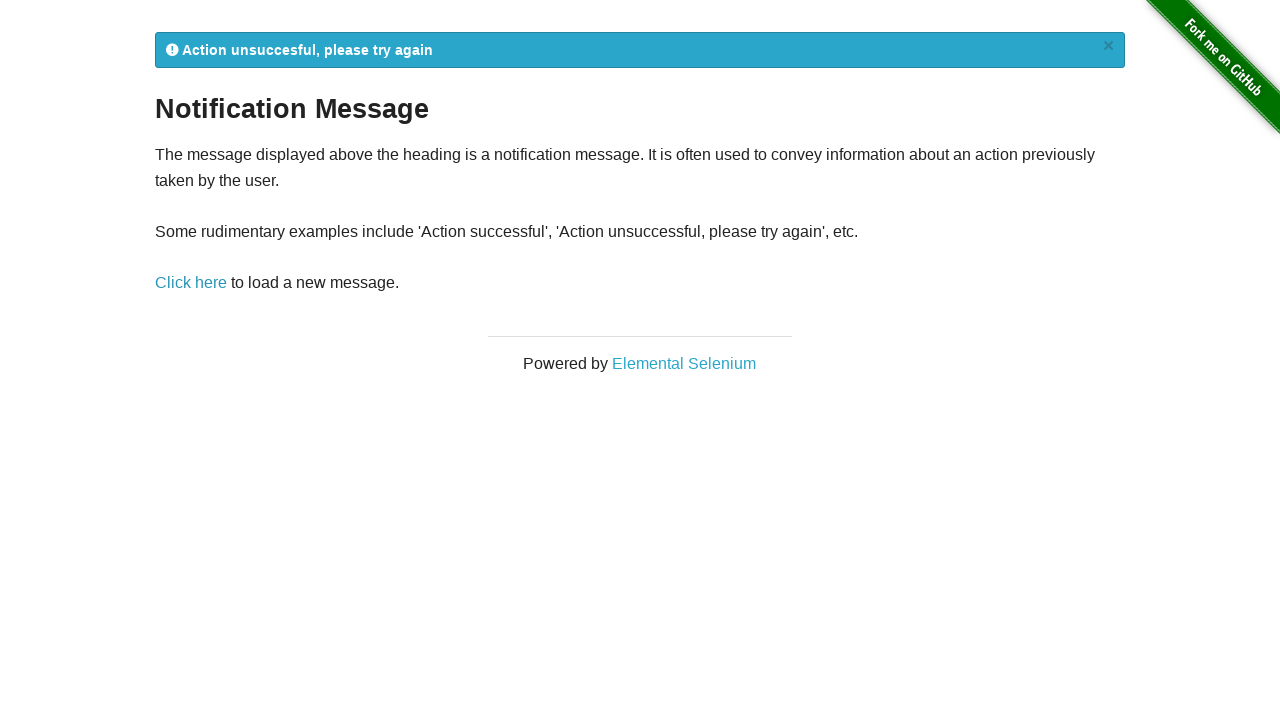

Retrieved updated notification message text
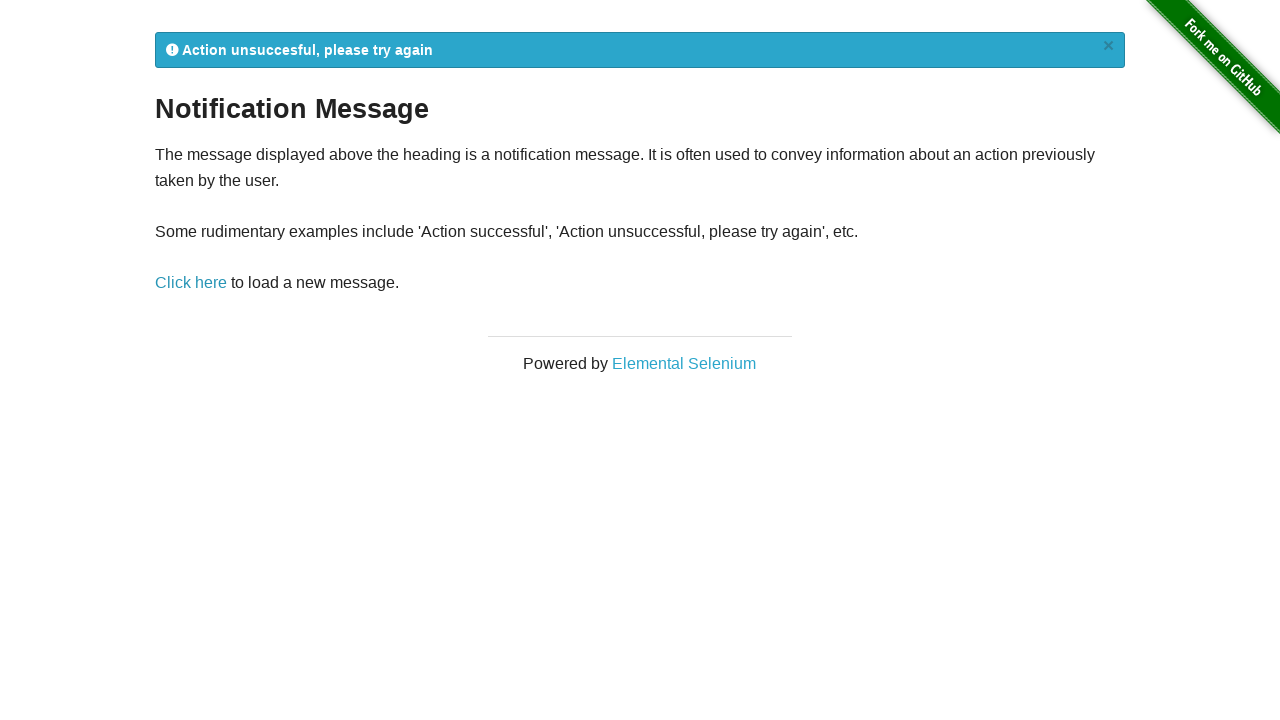

Clicked reload link to get new notification (retry attempt) at (191, 283) on a[href='/notification_message']
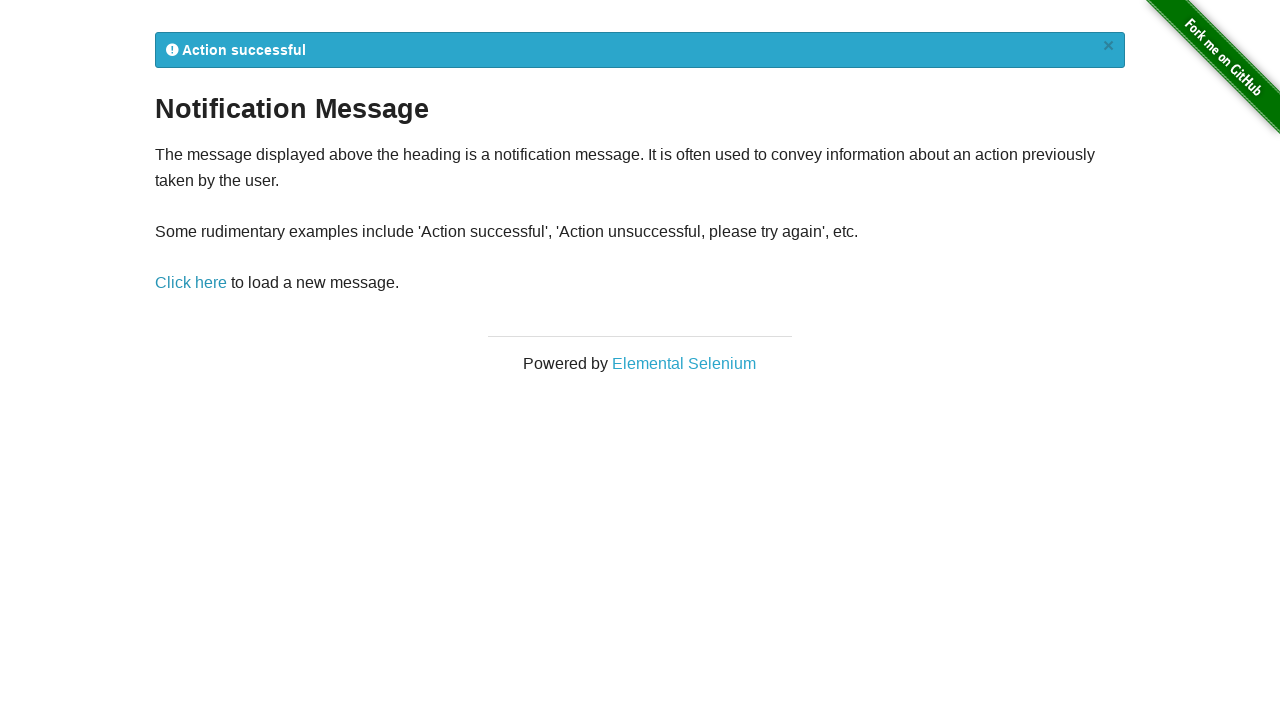

Waited for notification message element after reload
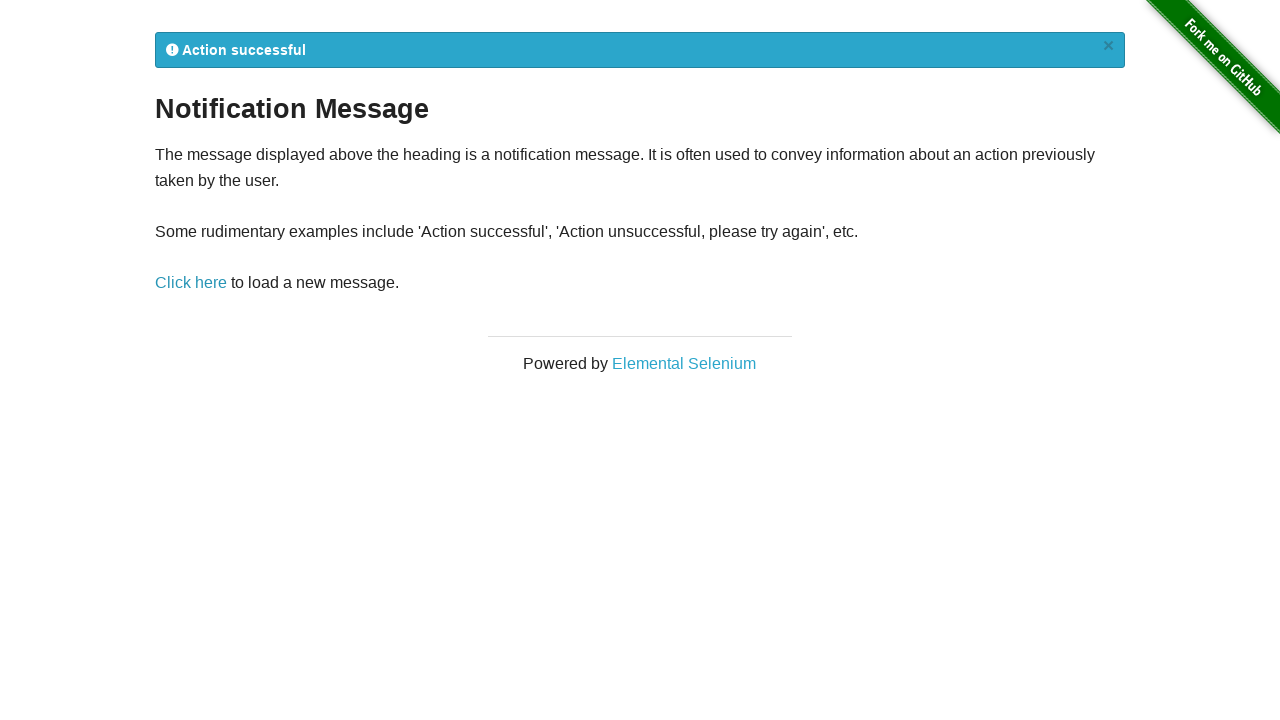

Retrieved updated notification message text
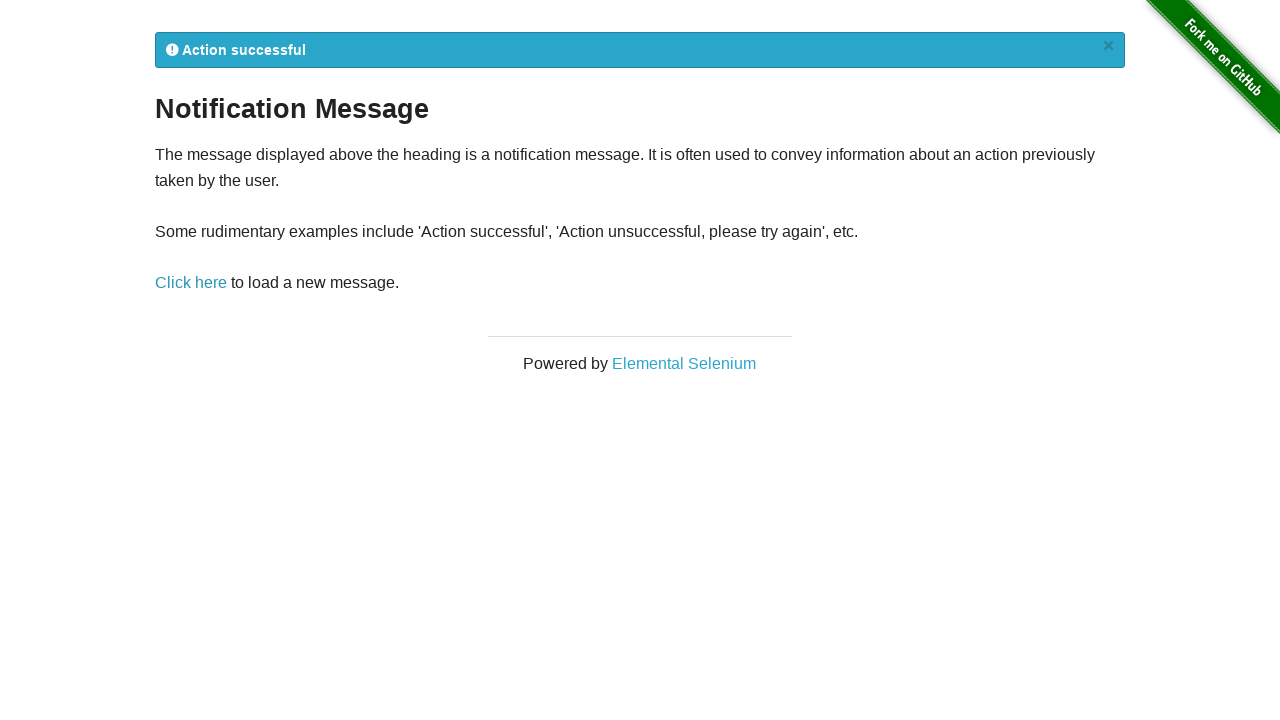

Verified notification message contains 'Action successful'
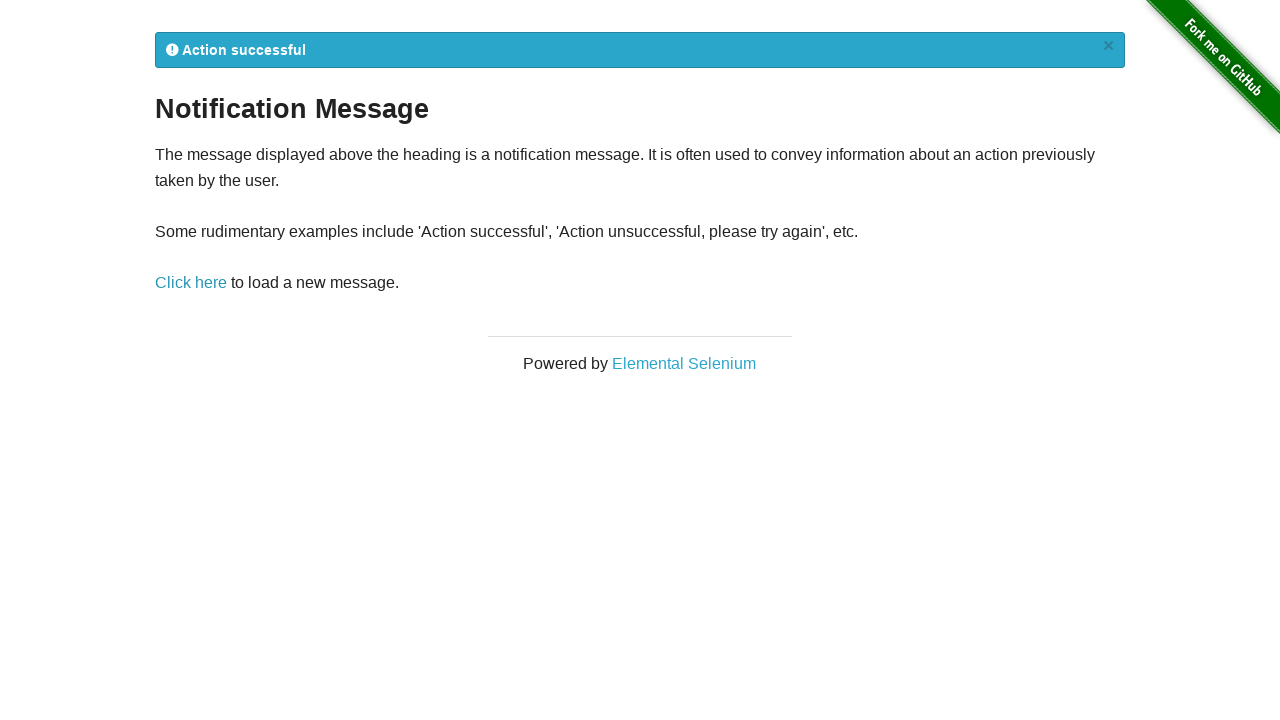

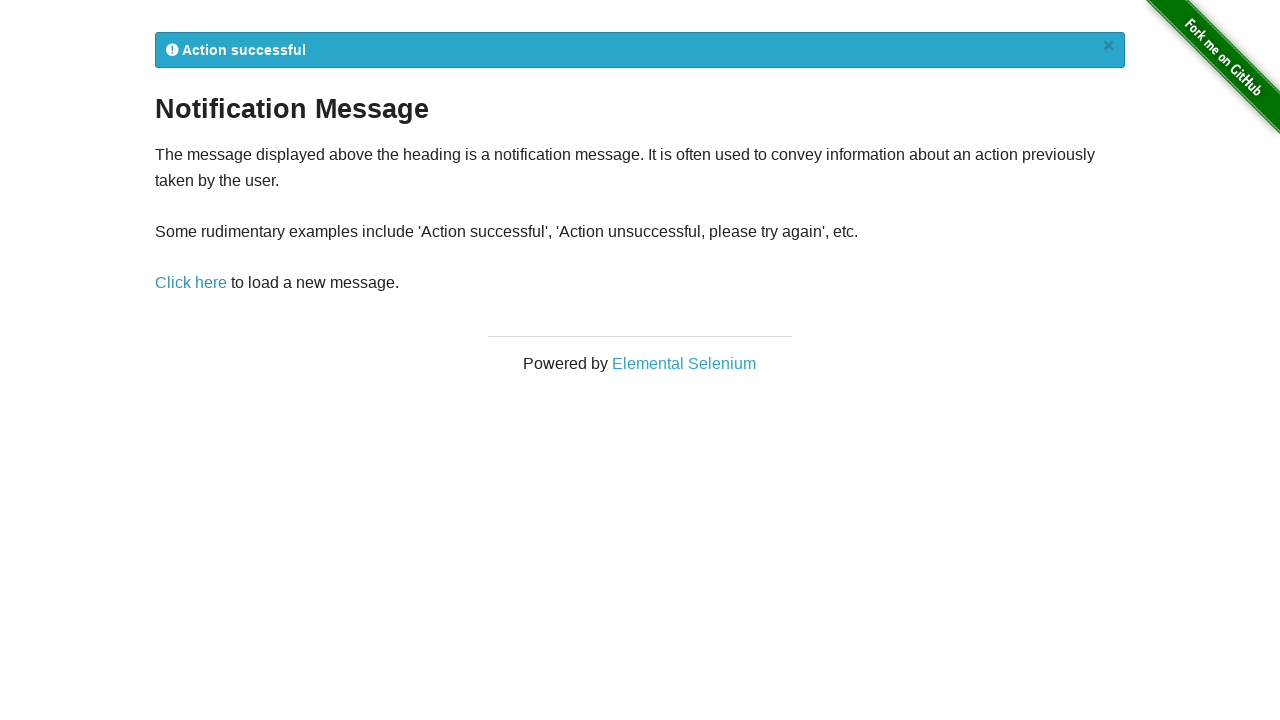